Tests copy and paste functionality using keyboard shortcuts (Ctrl+A, Ctrl+C, Ctrl+V) by entering text in a first name field, copying it, and pasting it into a last name field.

Starting URL: https://awesomeqa.com/practice.html

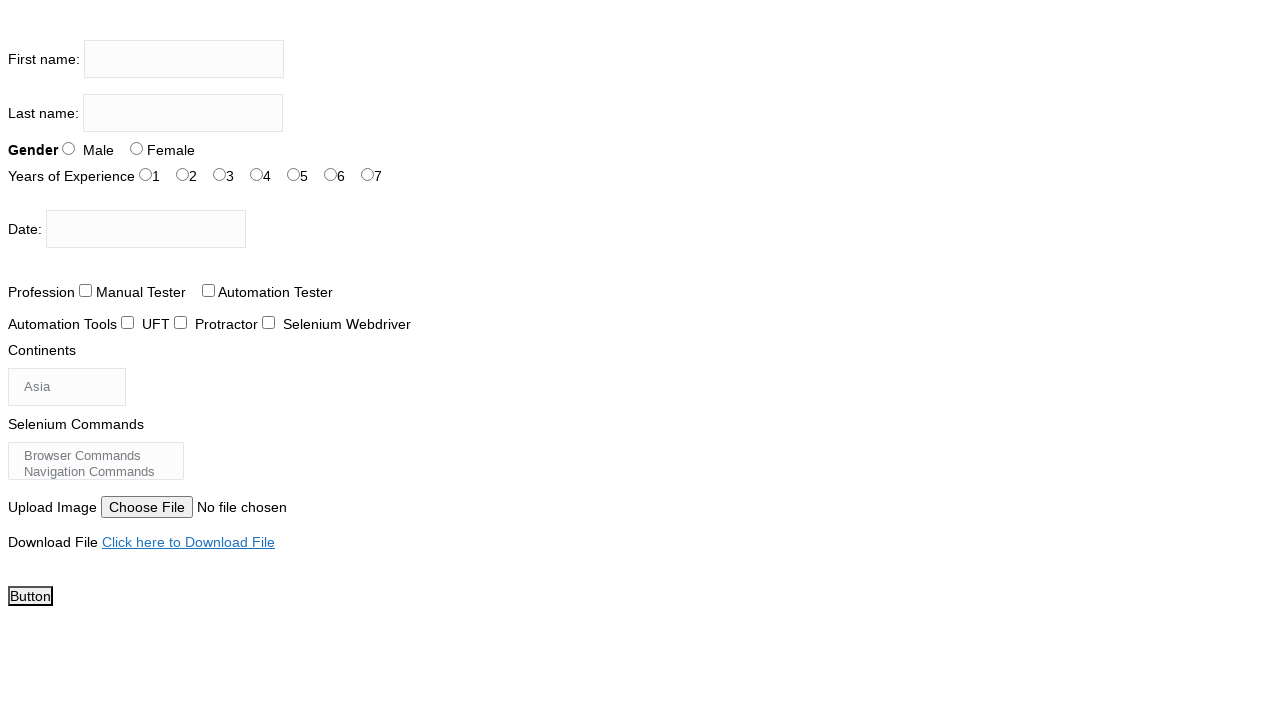

Clicked on first name field at (184, 59) on input[name='firstname']
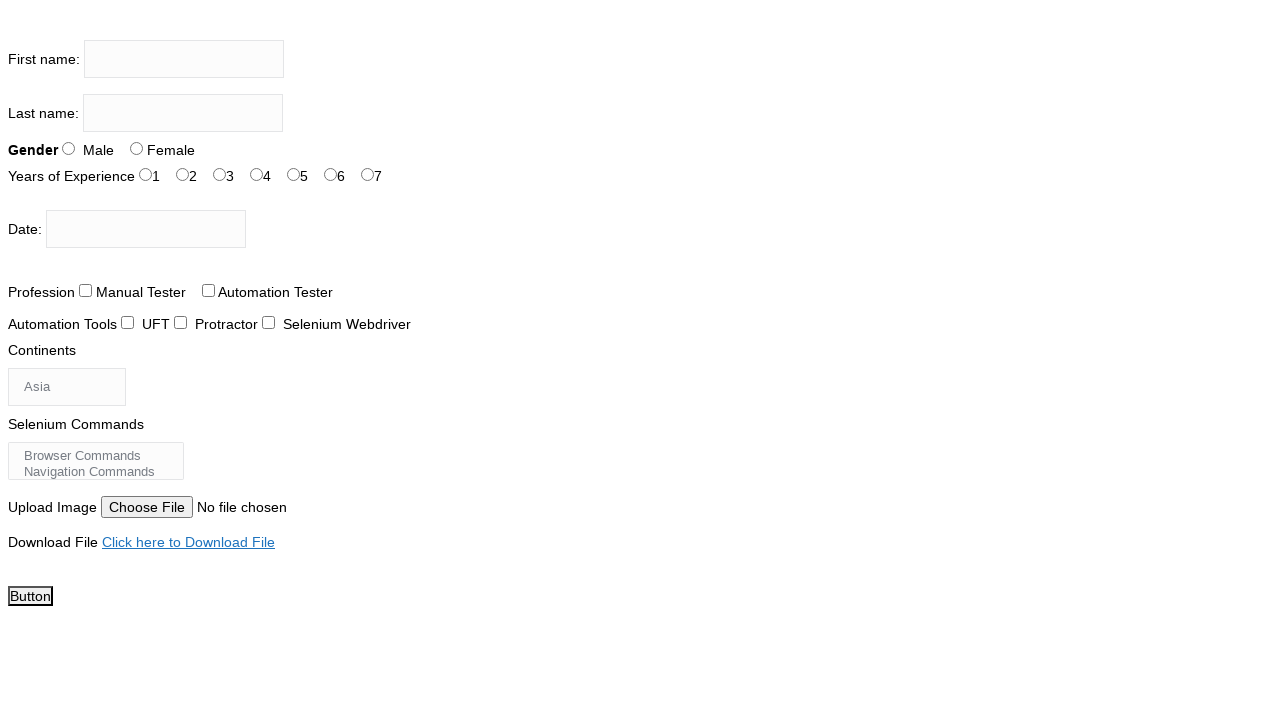

Entered 'First name' into first name field on input[name='firstname']
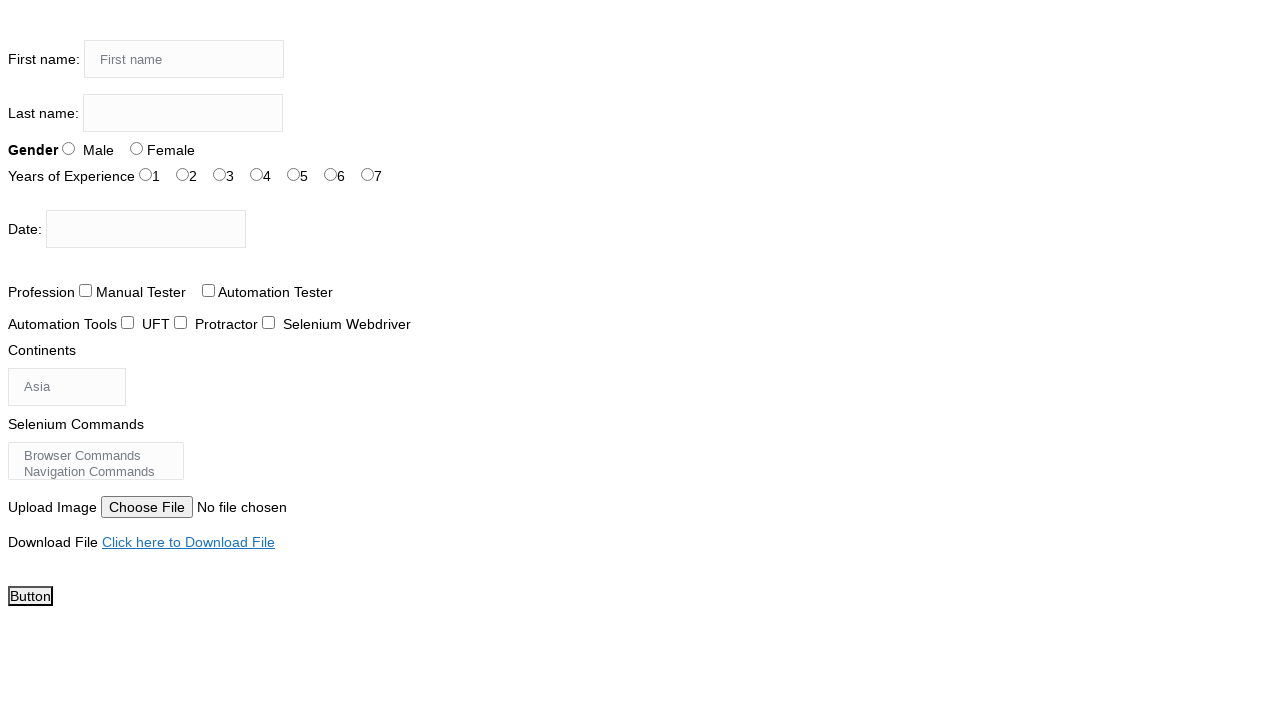

Selected all text in first name field using Ctrl+A on input[name='firstname']
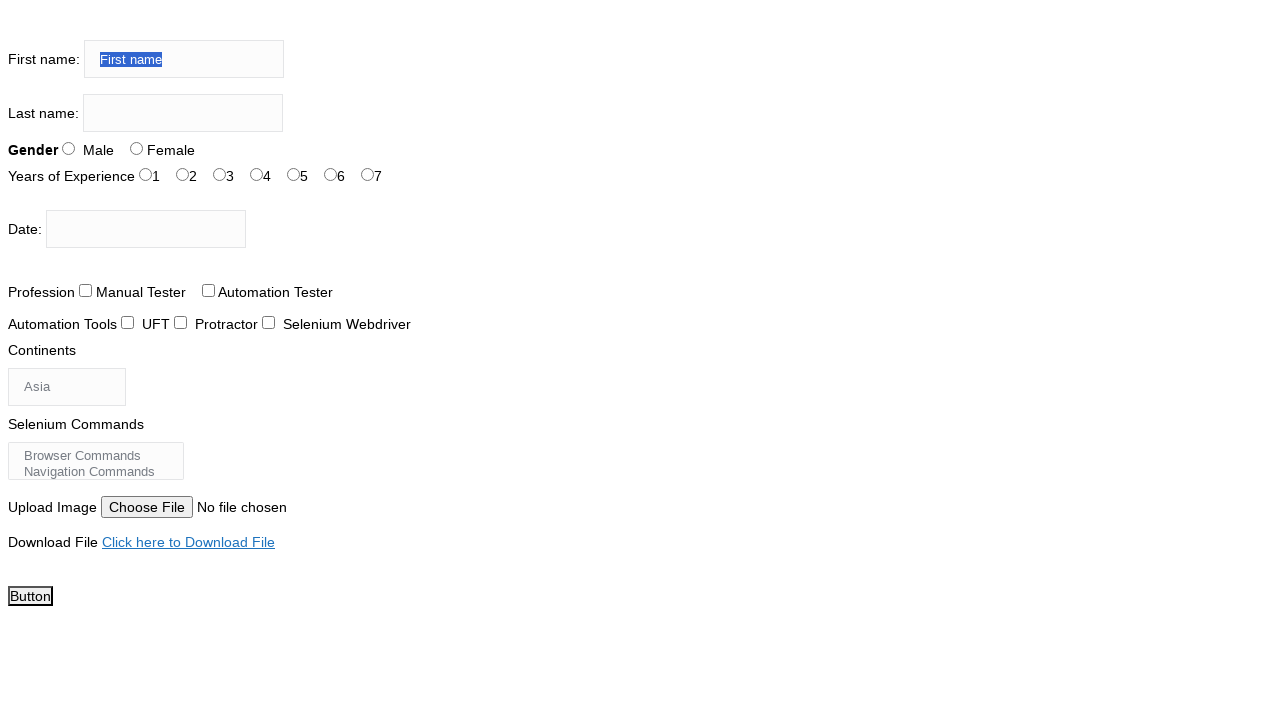

Copied selected text from first name field using Ctrl+C on input[name='firstname']
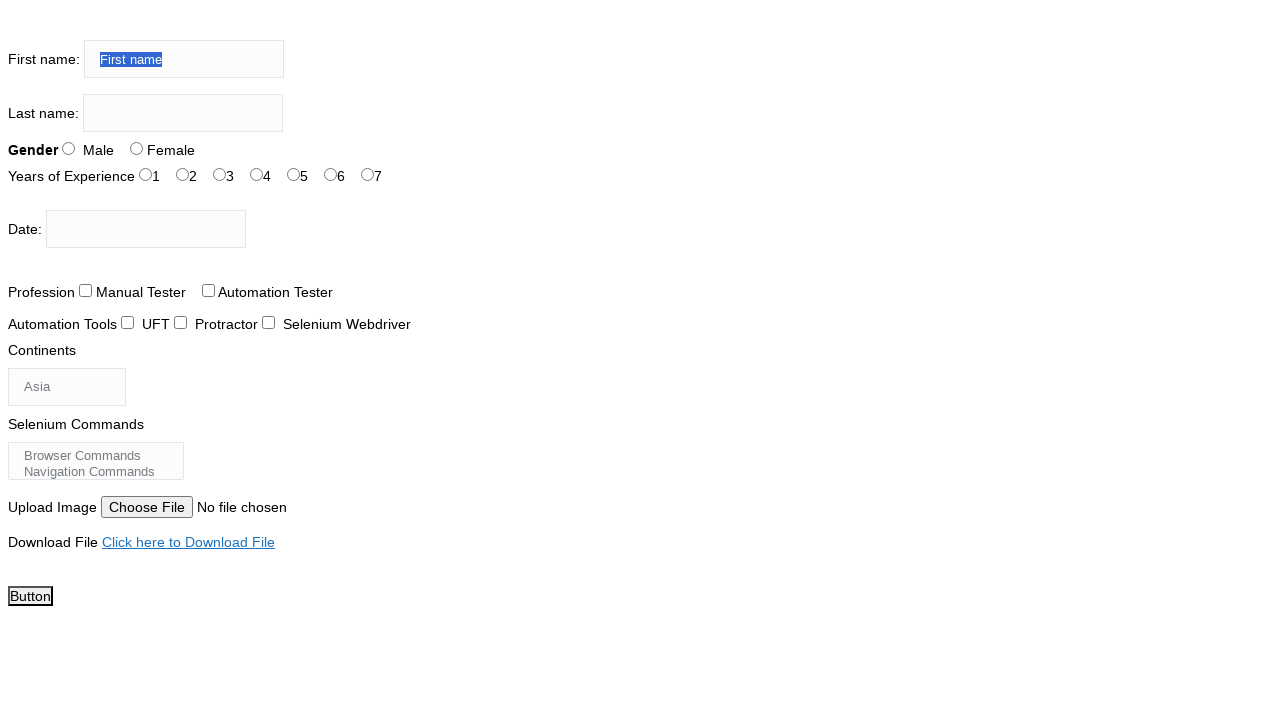

Clicked on last name field at (183, 113) on input[name='lastname']
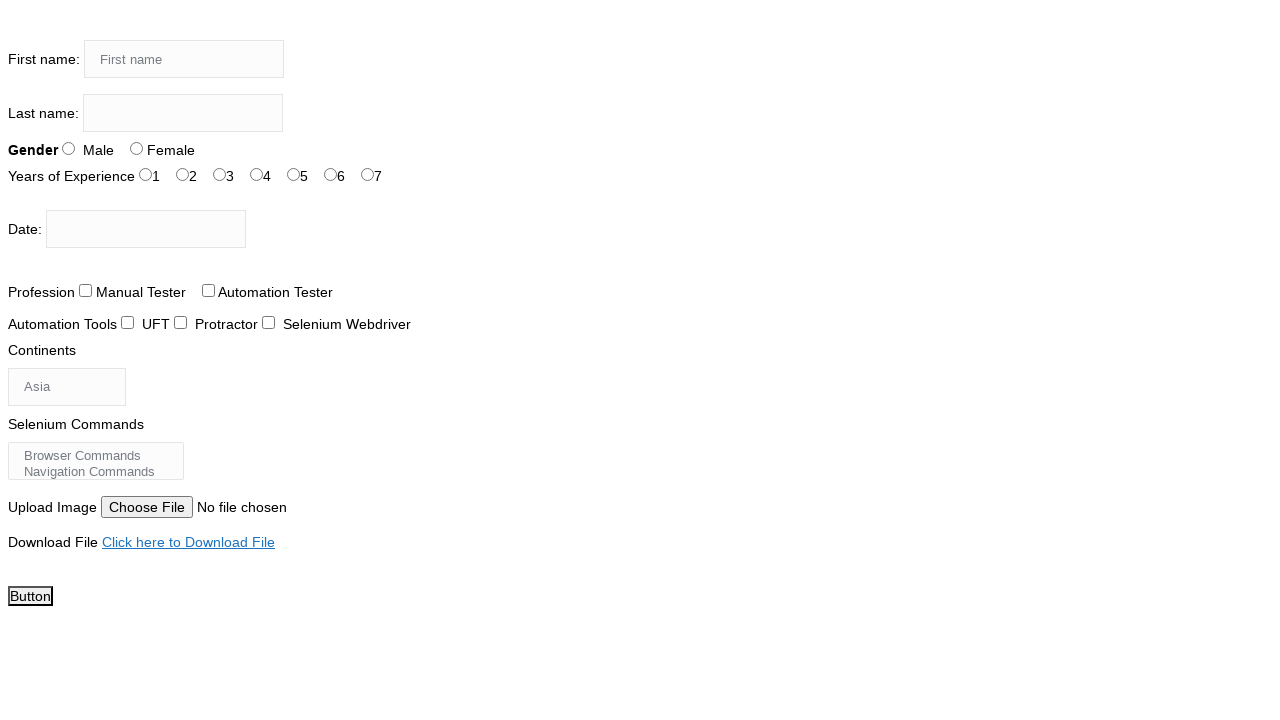

Pasted copied text into last name field using Ctrl+V on input[name='lastname']
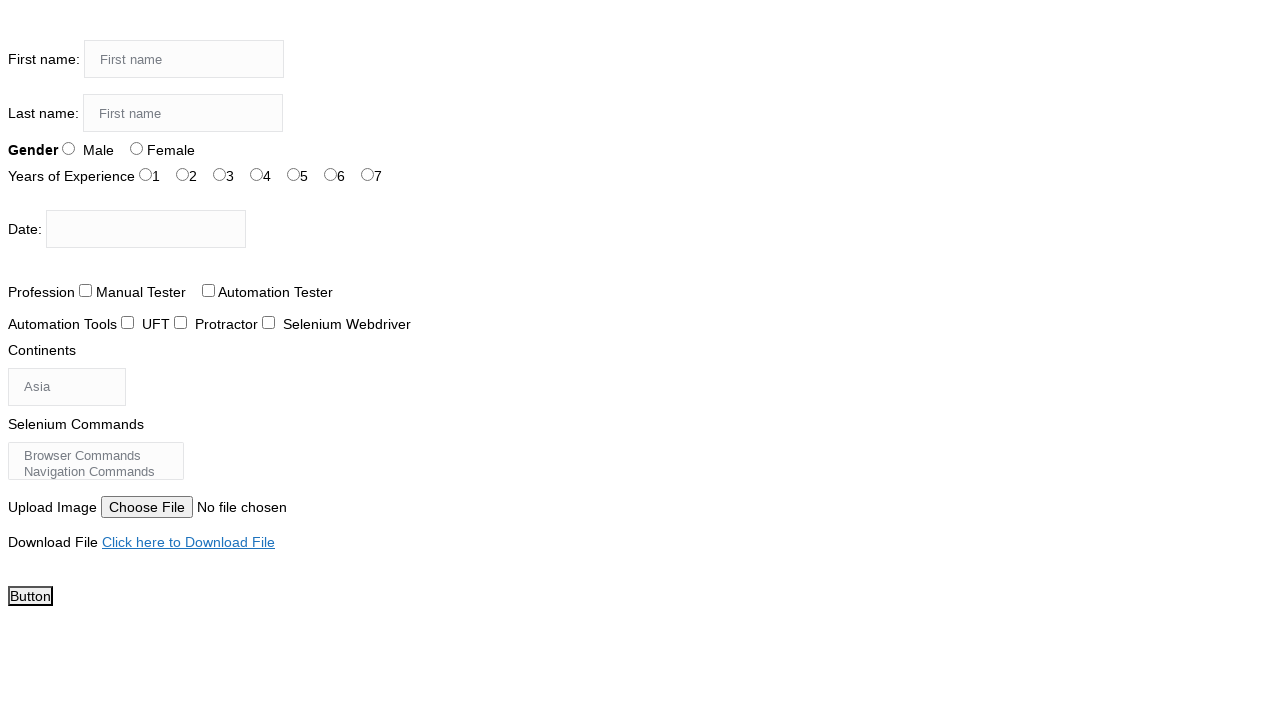

Waited 1000ms for paste action to complete
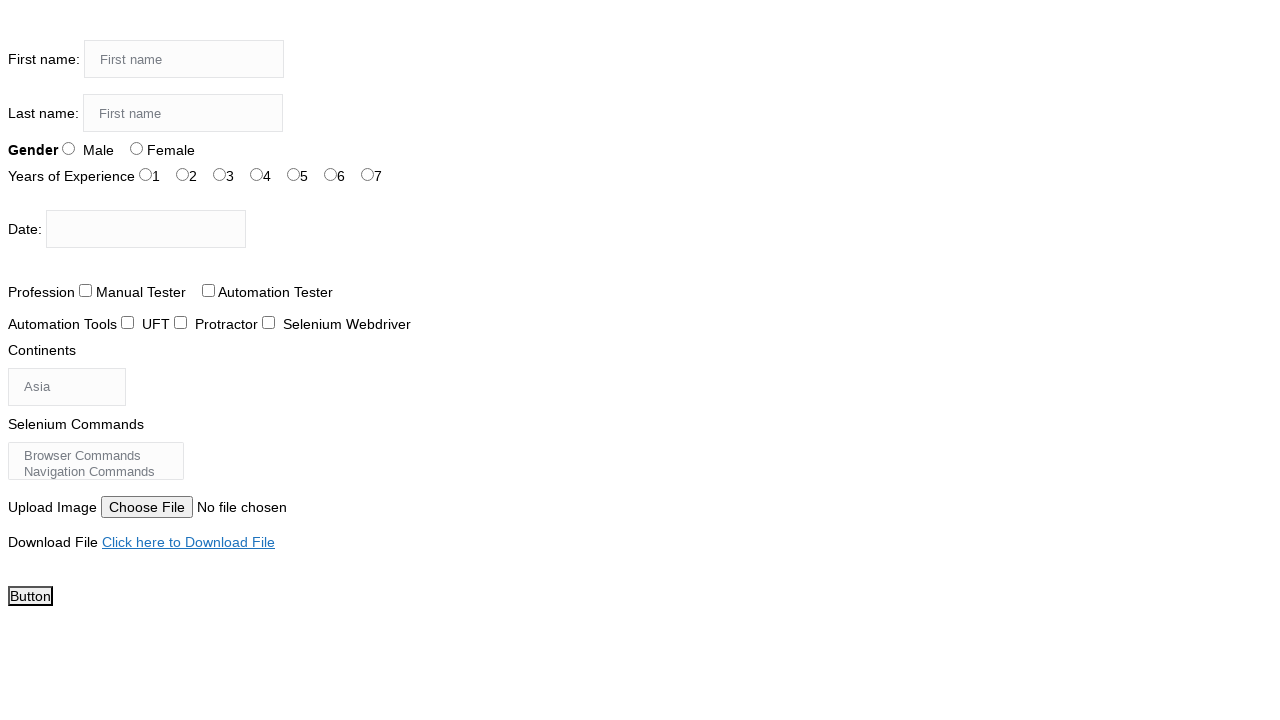

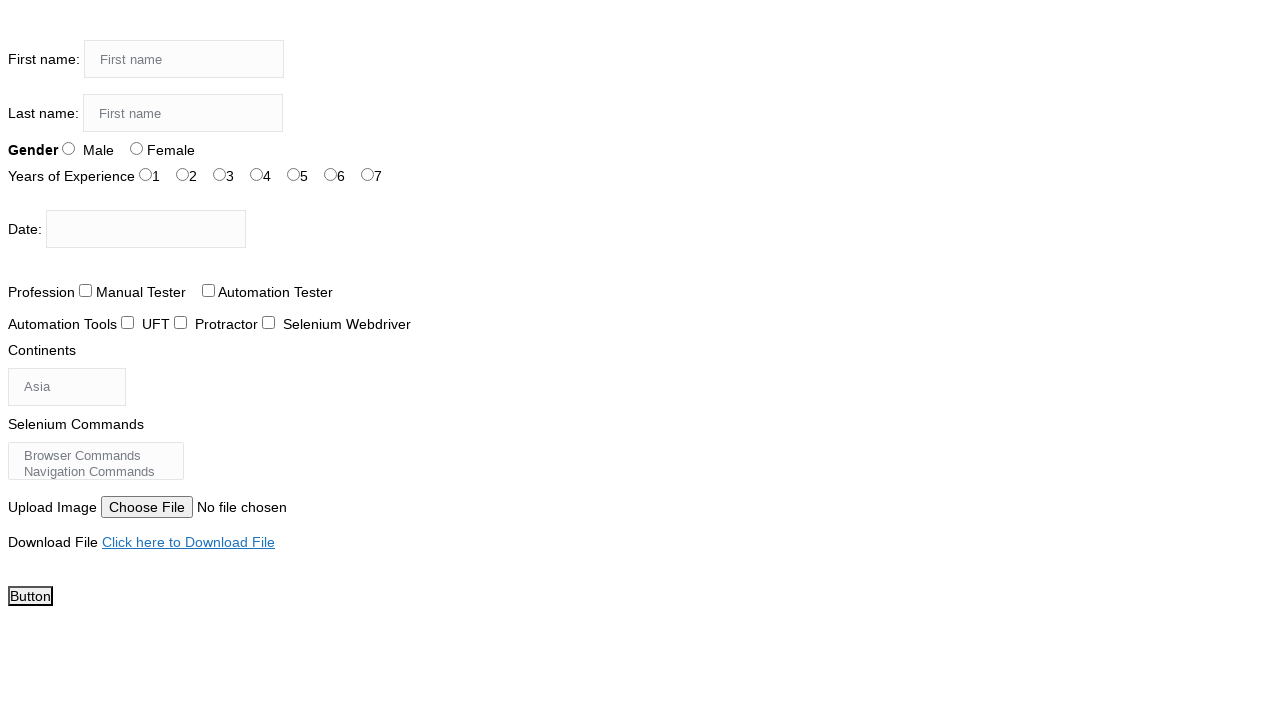